Tests scrolling from the viewport by a calculated amount to bring the footer element into view

Starting URL: https://www.selenium.dev/selenium/web/scrolling_tests/frame_with_nested_scrolling_frame_out_of_view.html

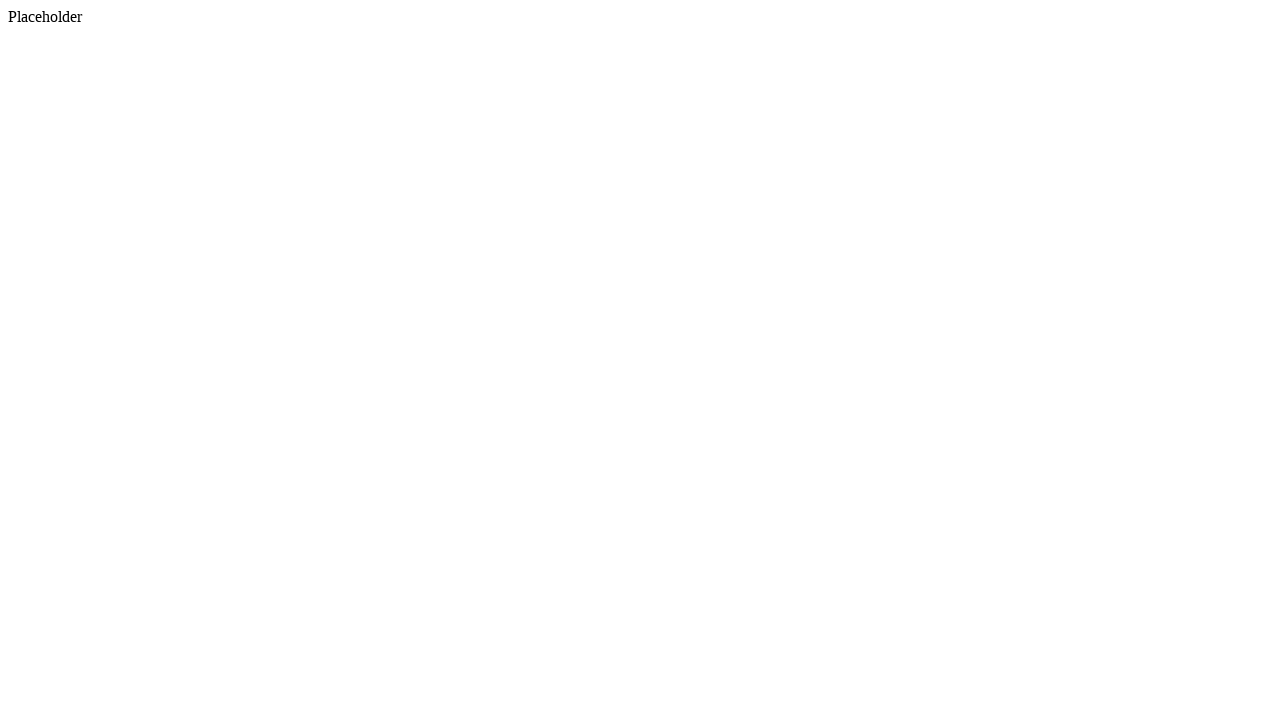

Located footer element and scrolled it into view
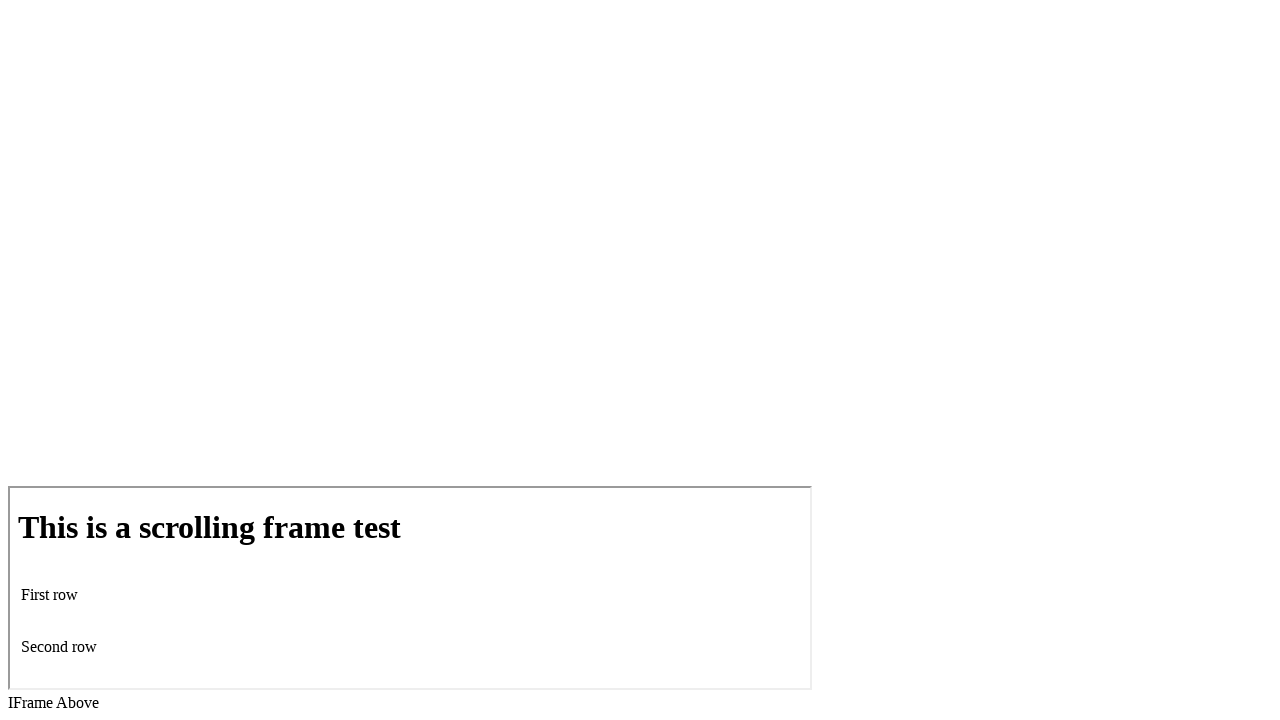

Verified footer element is in viewport
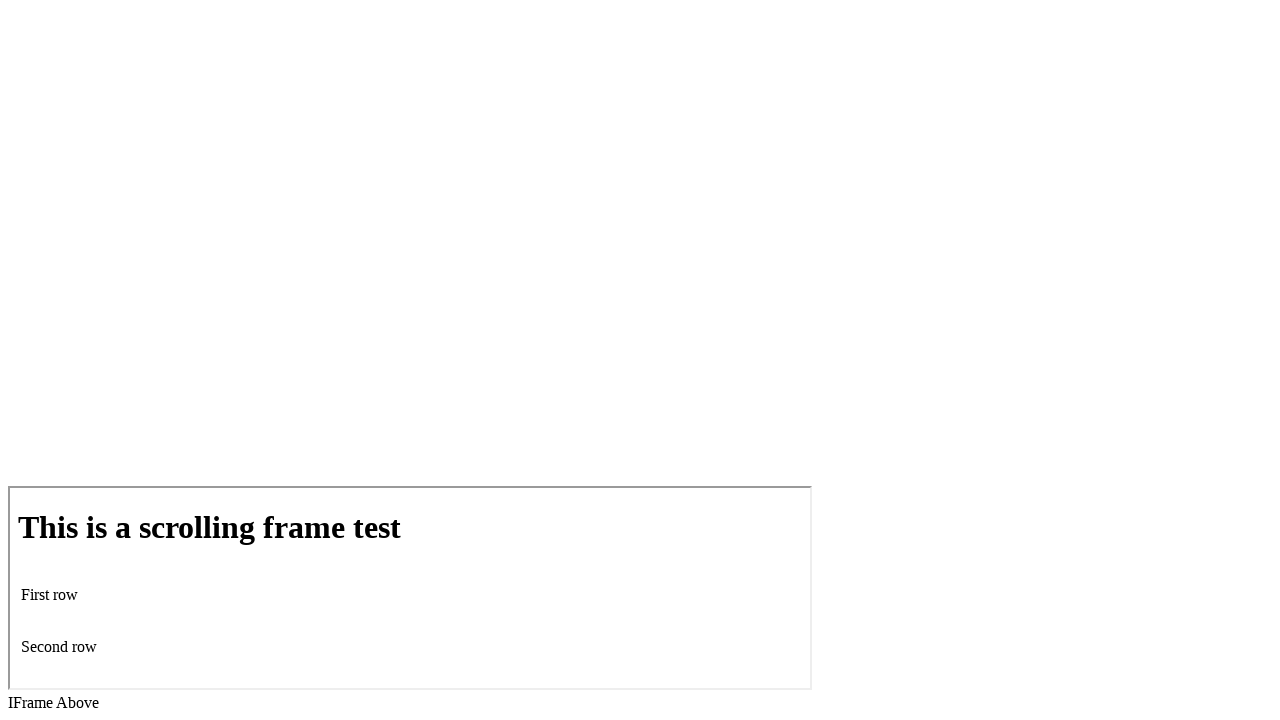

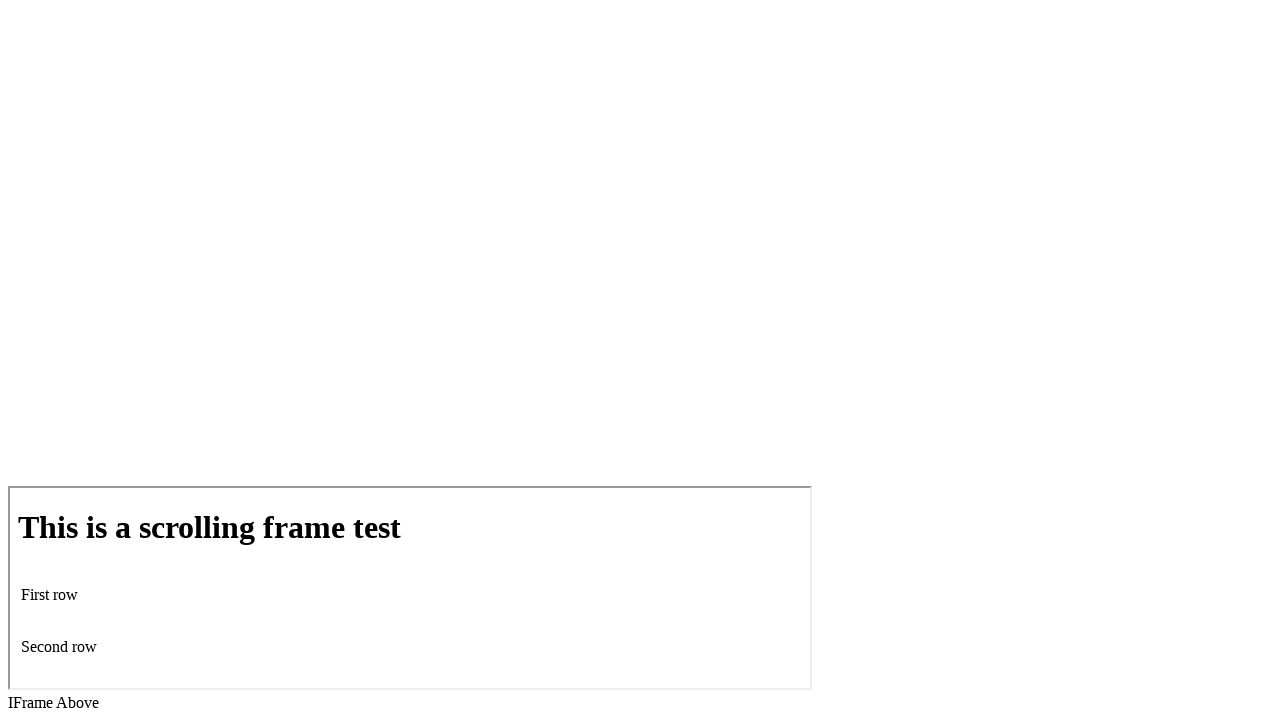